Tests JavaScript-based scrolling functionality by scrolling the window down by 500 pixels and then scrolling within a fixed-header table element.

Starting URL: https://rahulshettyacademy.com/AutomationPractice/

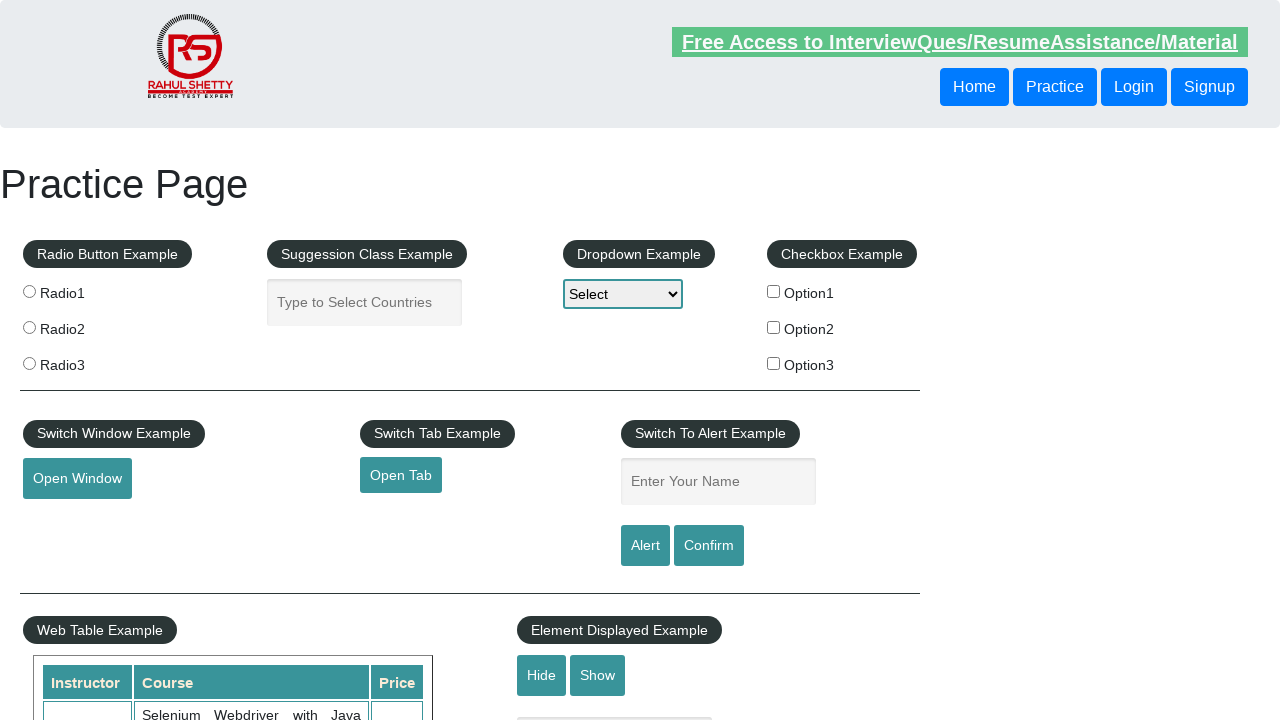

Scrolled window down by 500 pixels using JavaScript
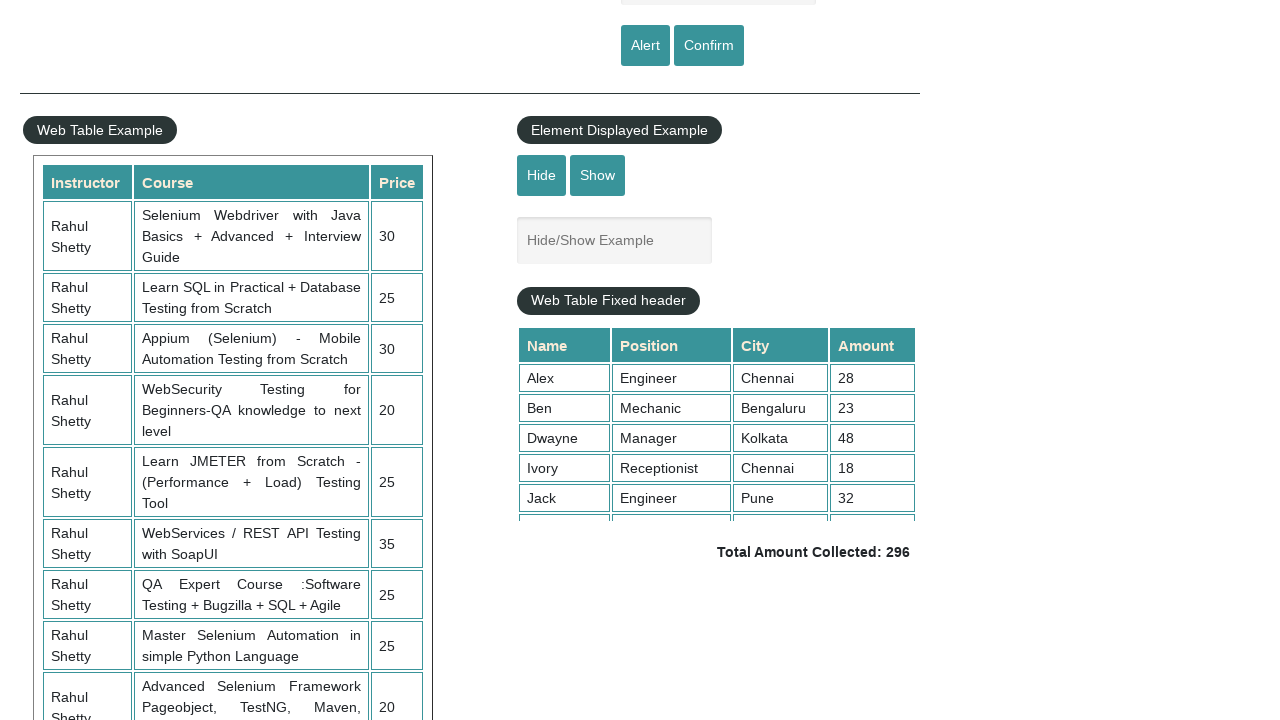

Waited 2 seconds for scroll to complete
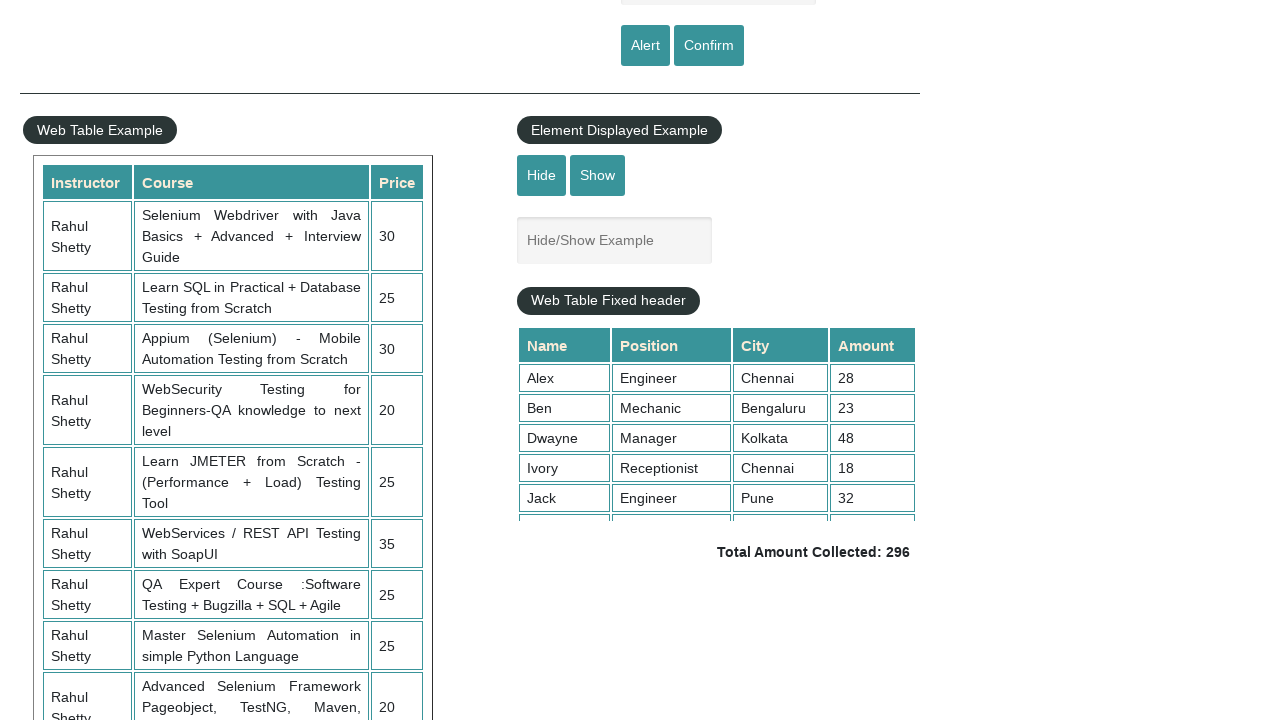

Scrolled fixed-header table element to 5000 pixels
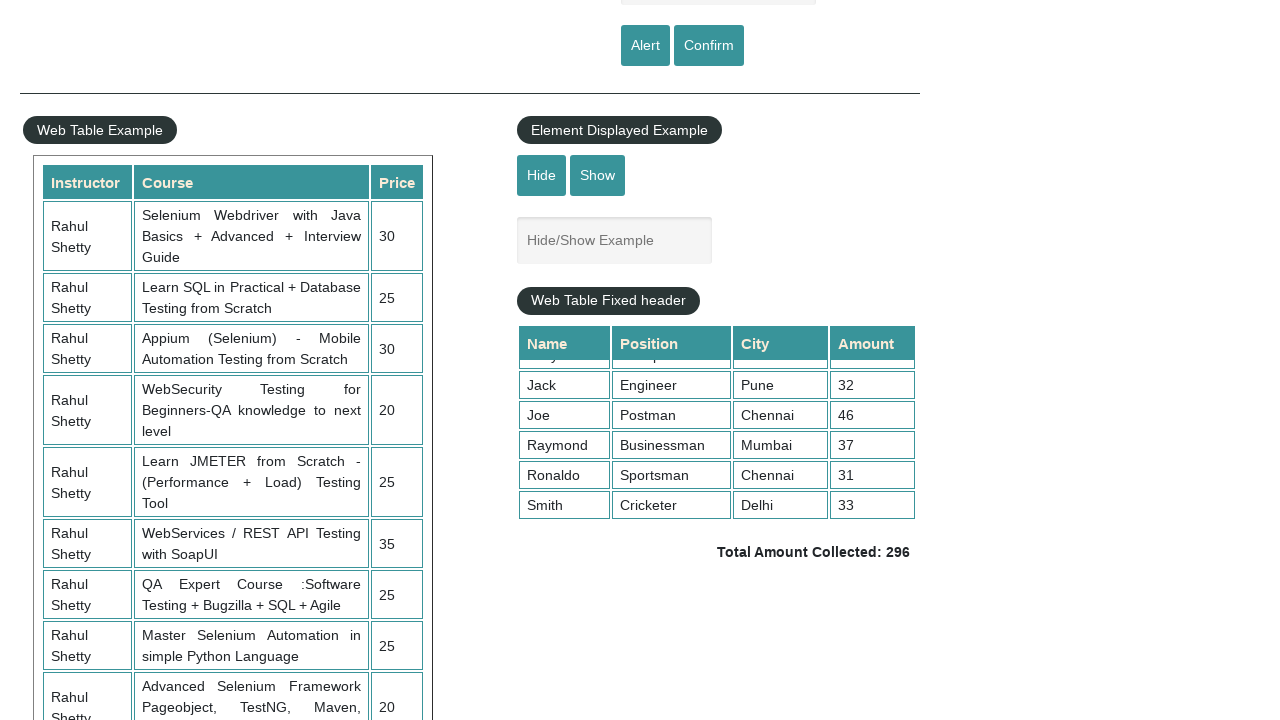

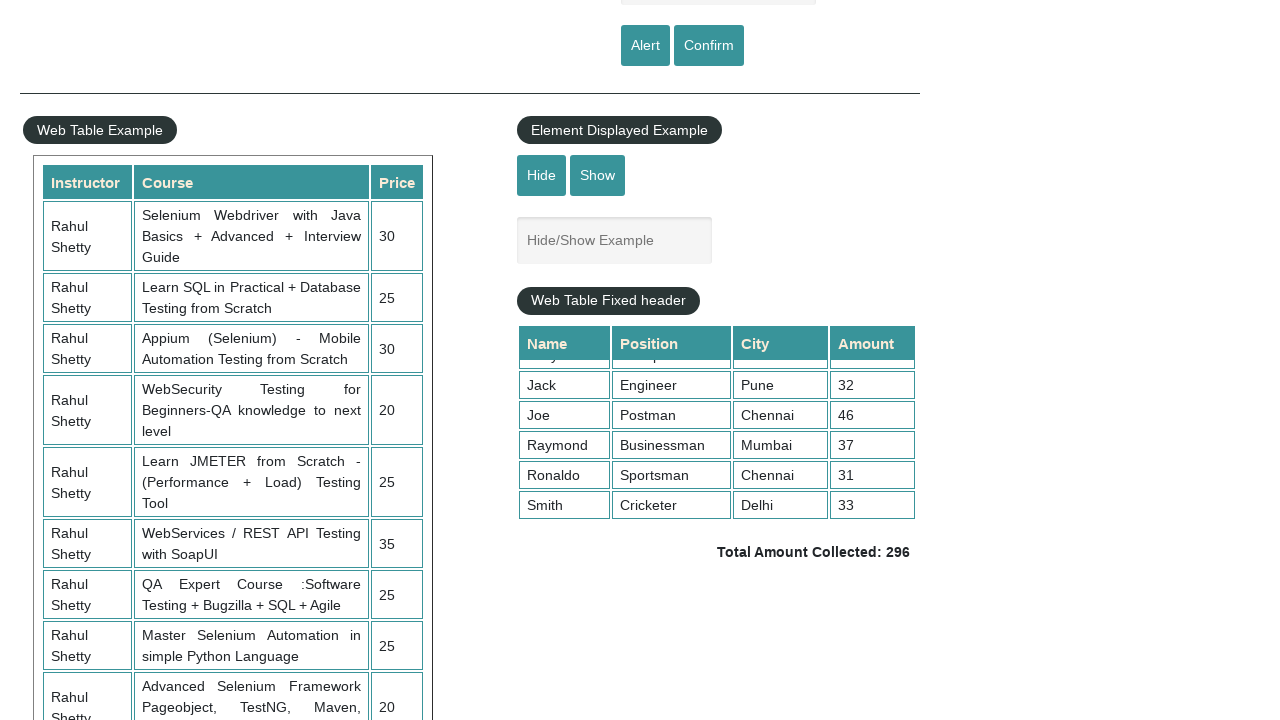